Navigates to a demo context menu page and waits for it to load. This is a basic page load verification test.

Starting URL: https://demo.guru99.com/test/simple_context_menu.html

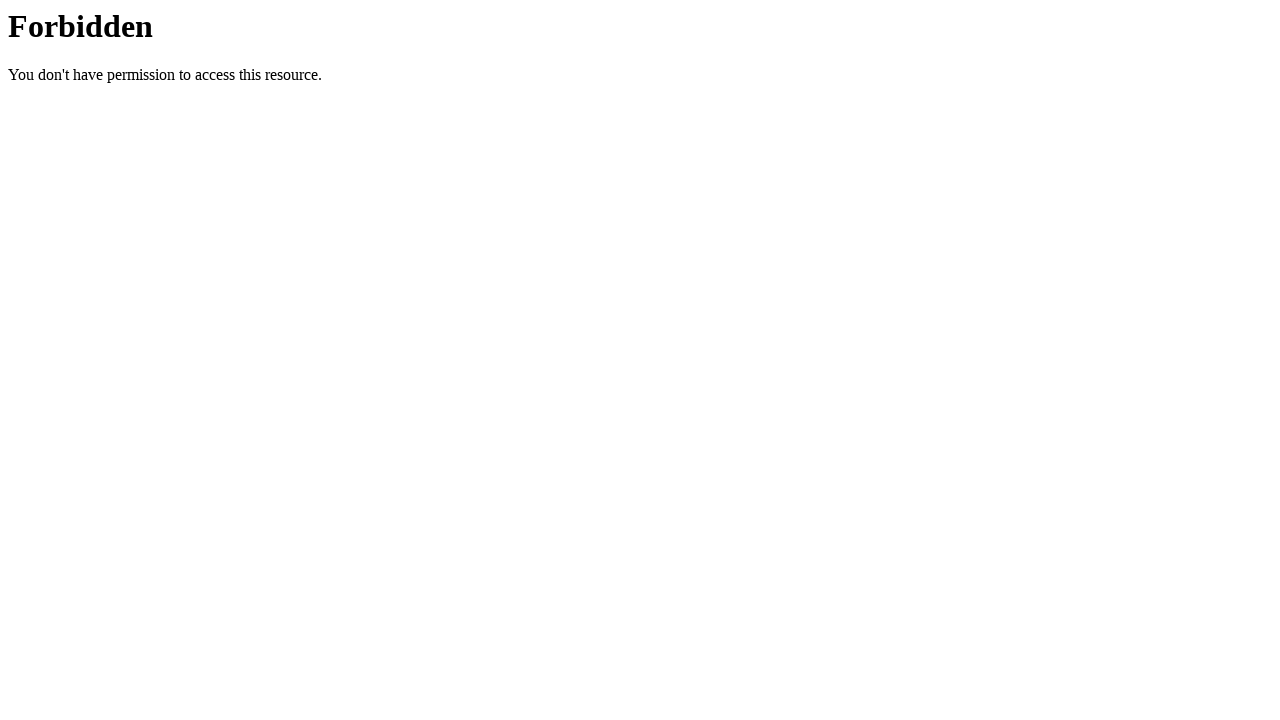

Set viewport size to 1920x1080
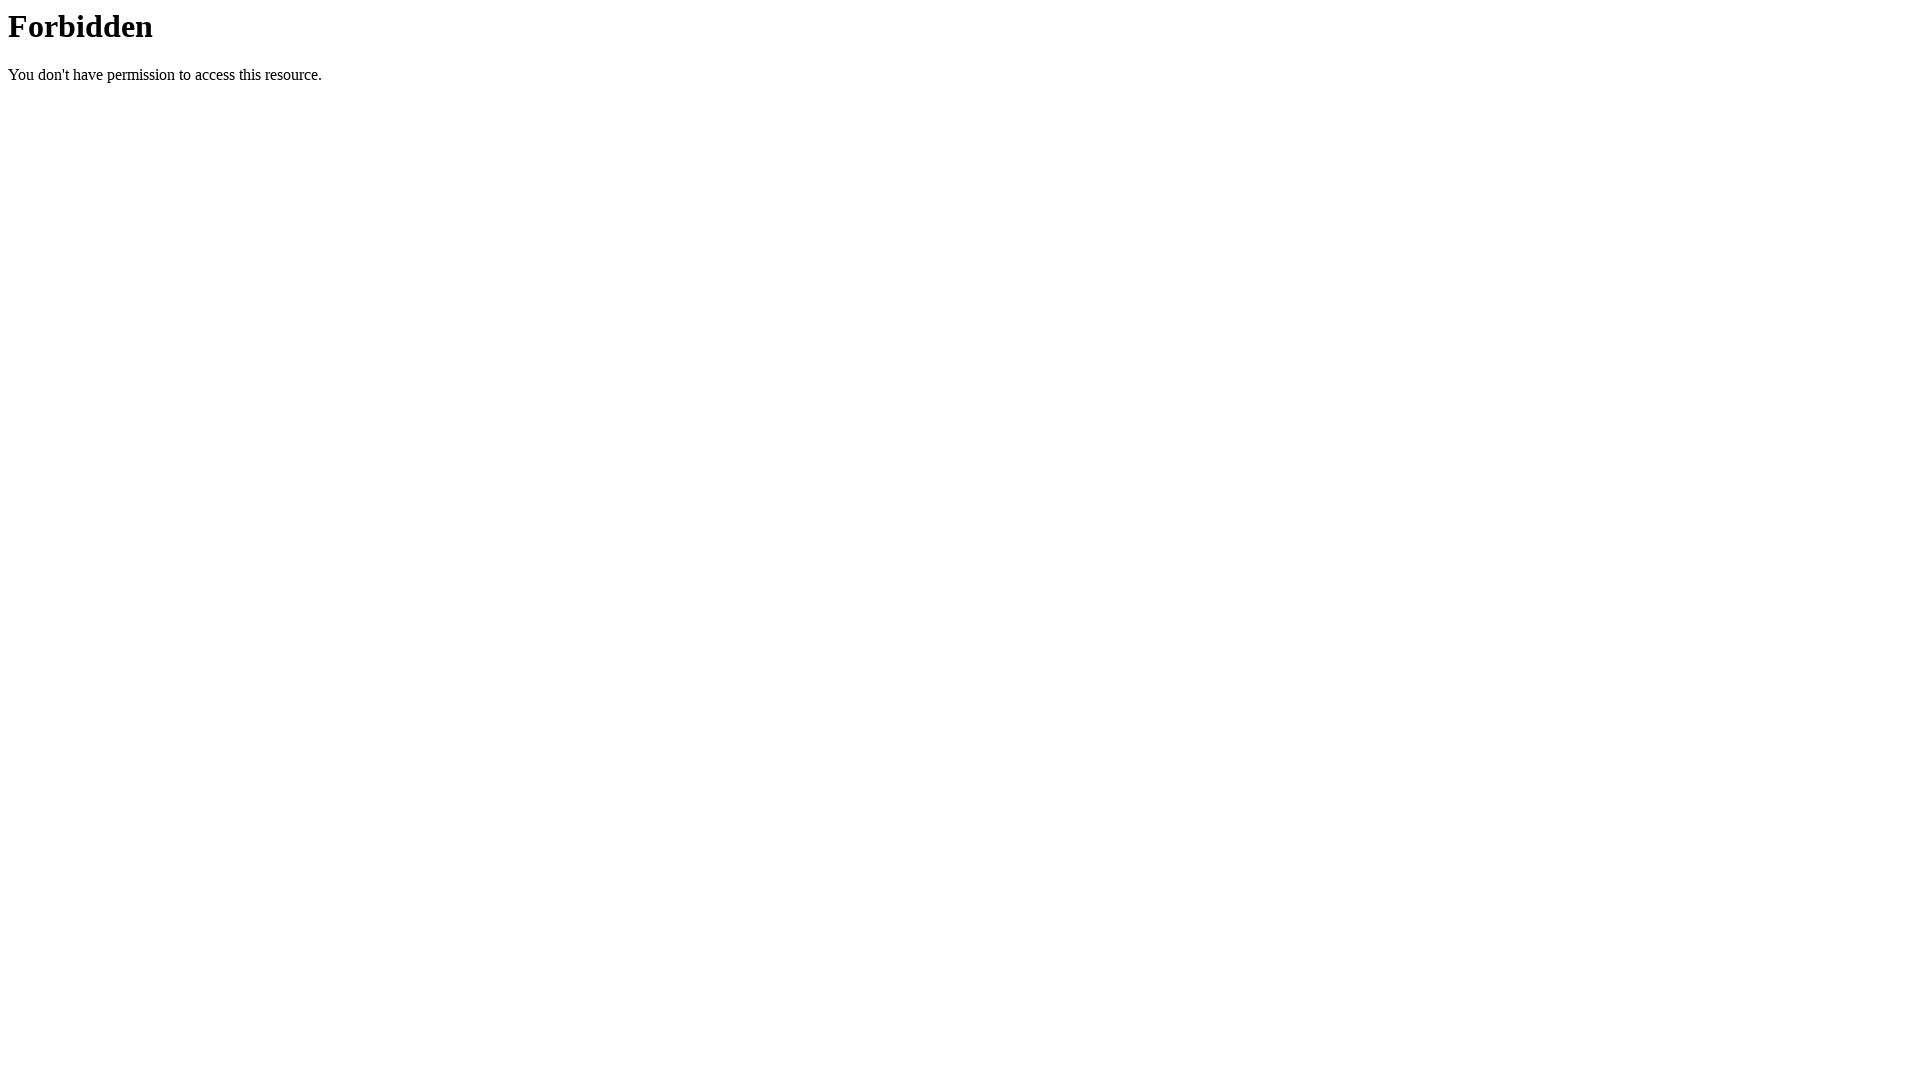

Page loaded - DOM content is ready
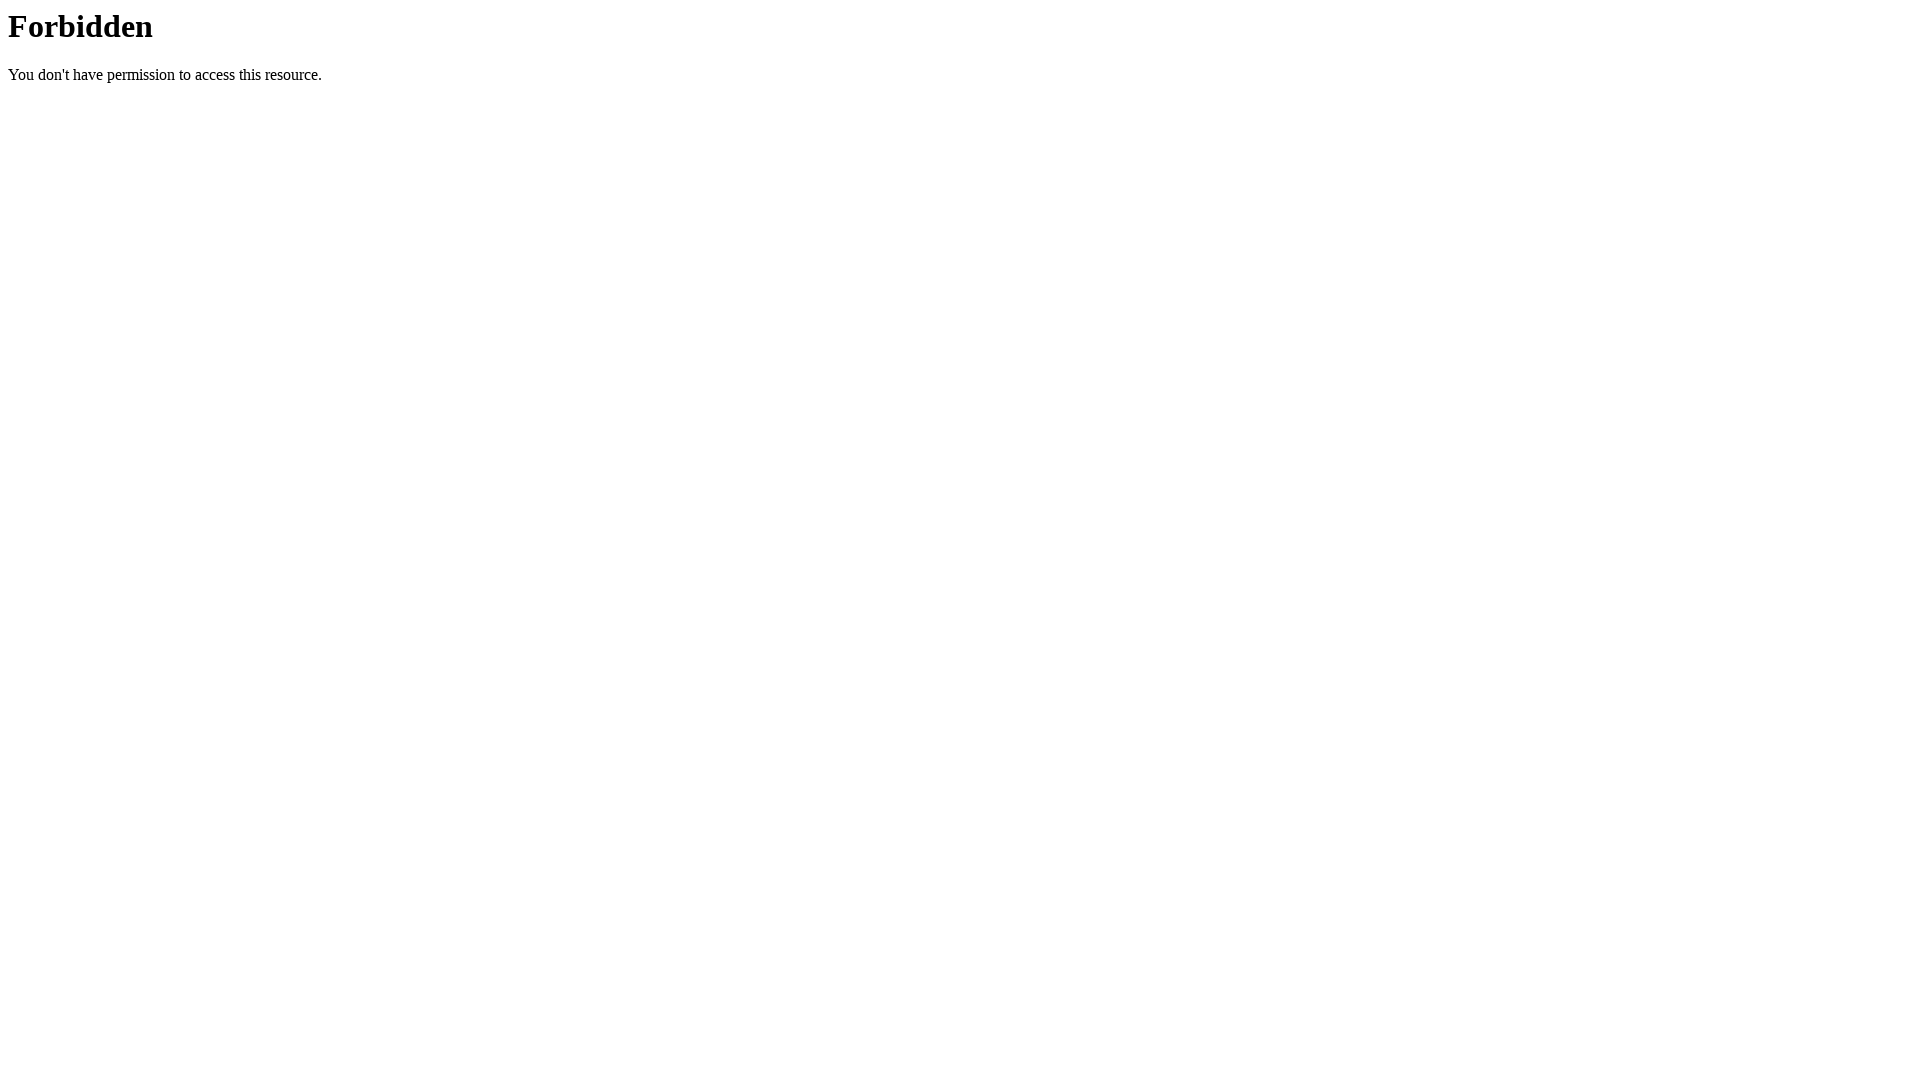

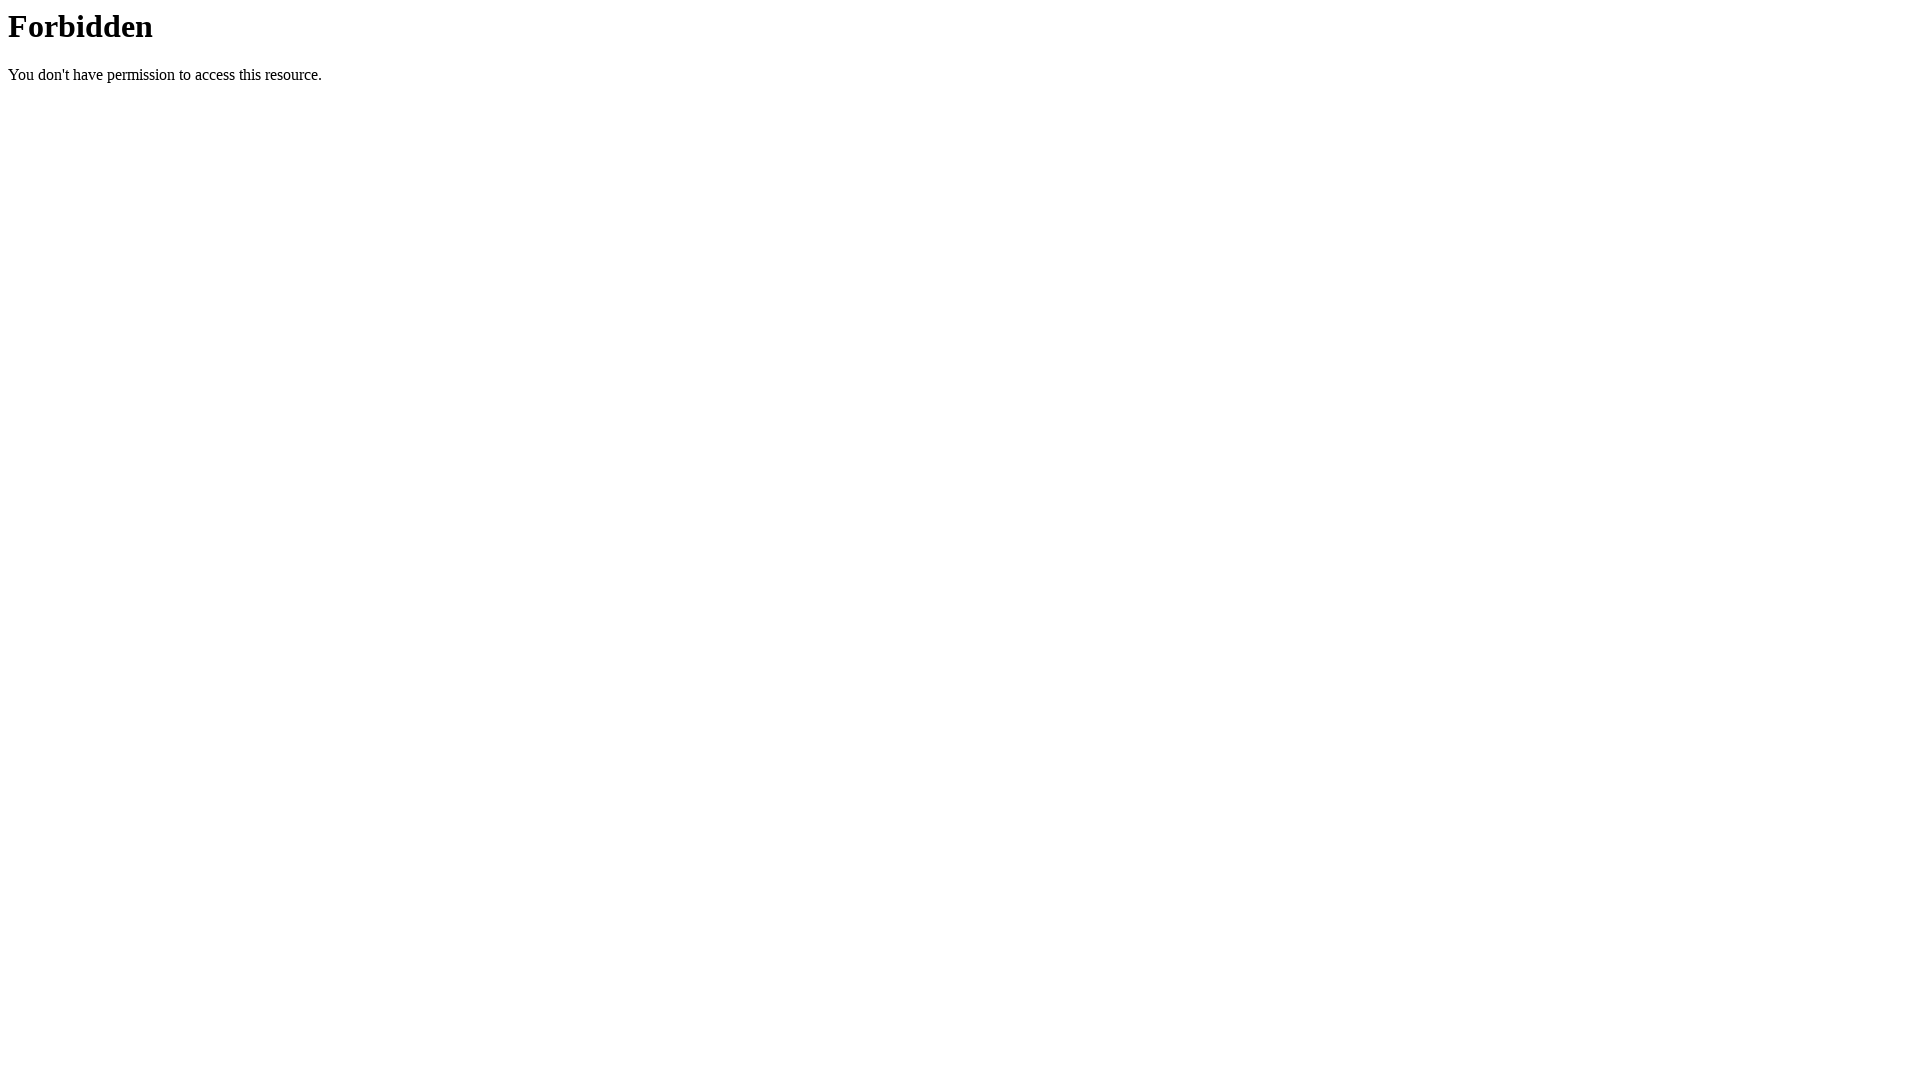